Tests simple alert by clicking a button to trigger an alert and accepting it

Starting URL: https://demoqa.com/alerts

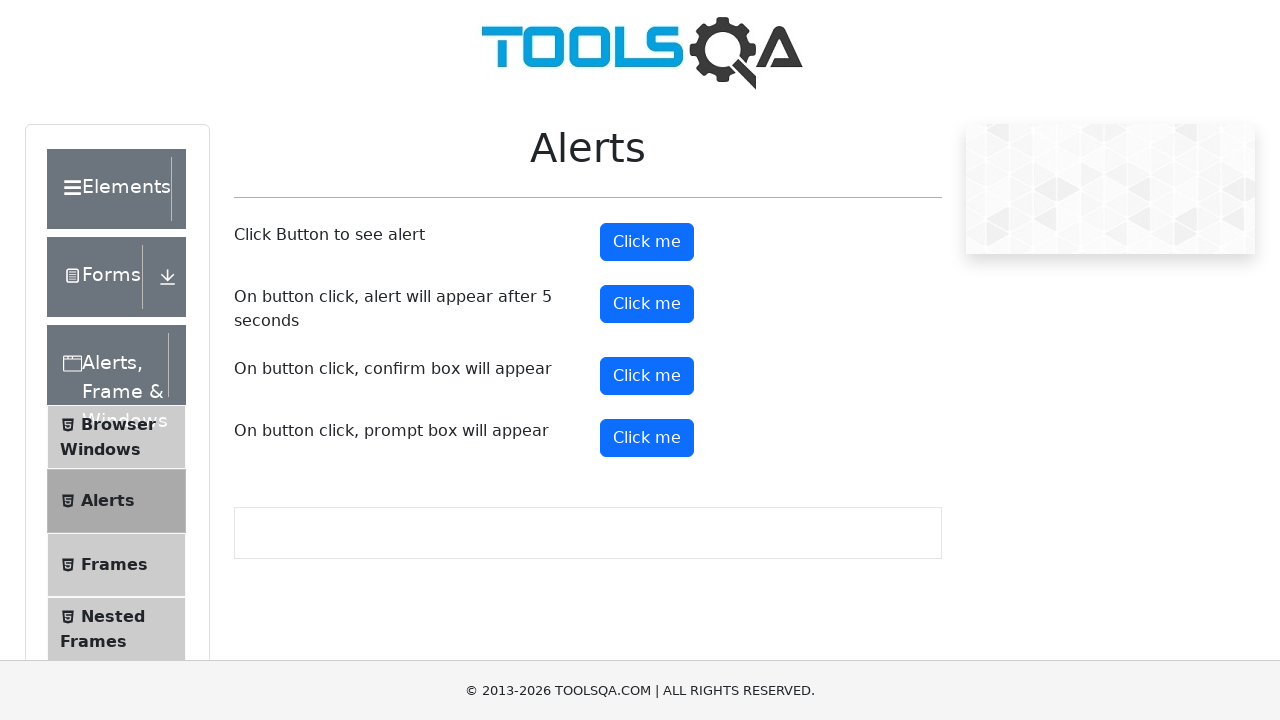

Navigated to alerts demo page
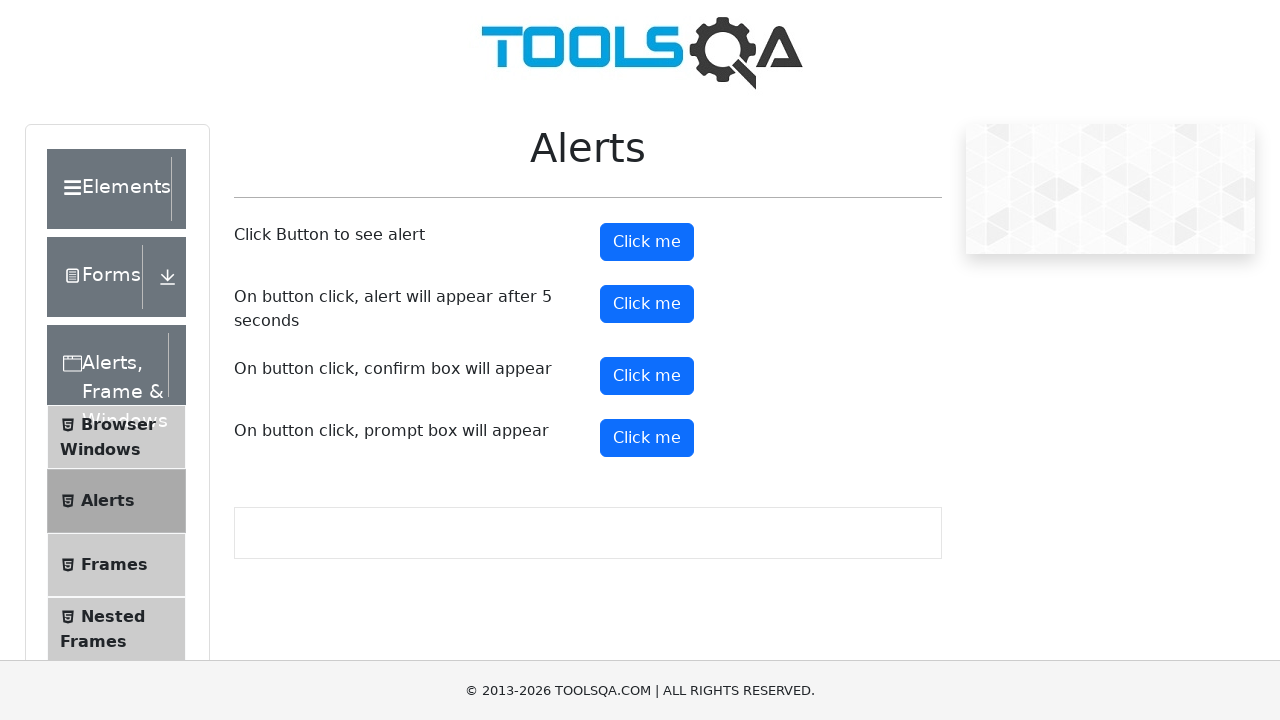

Clicked button to trigger simple alert at (647, 242) on #alertButton
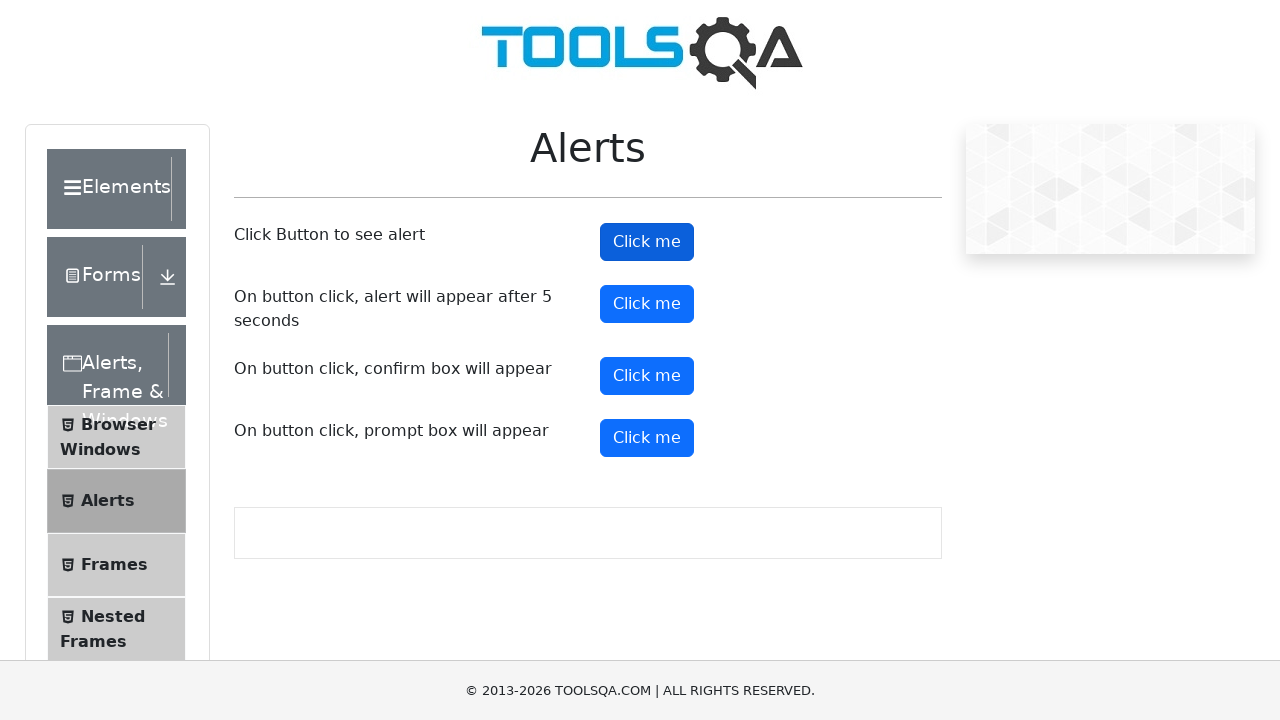

Accepted the alert dialog
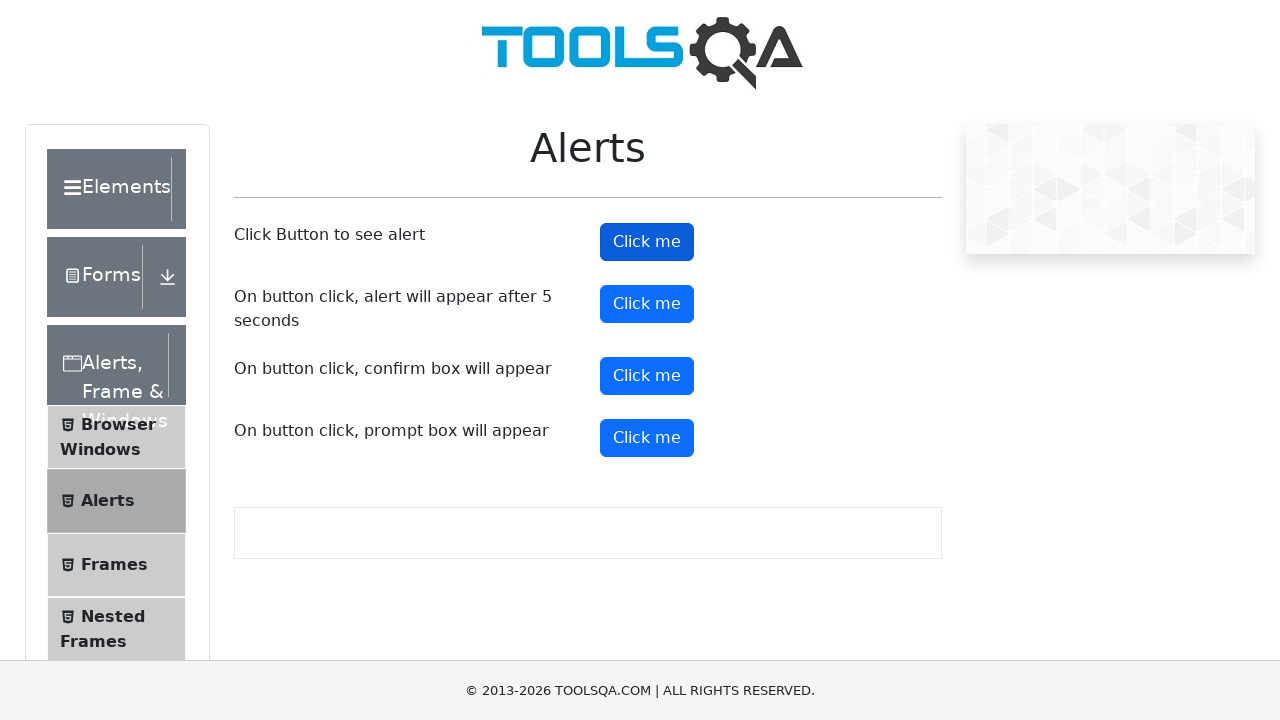

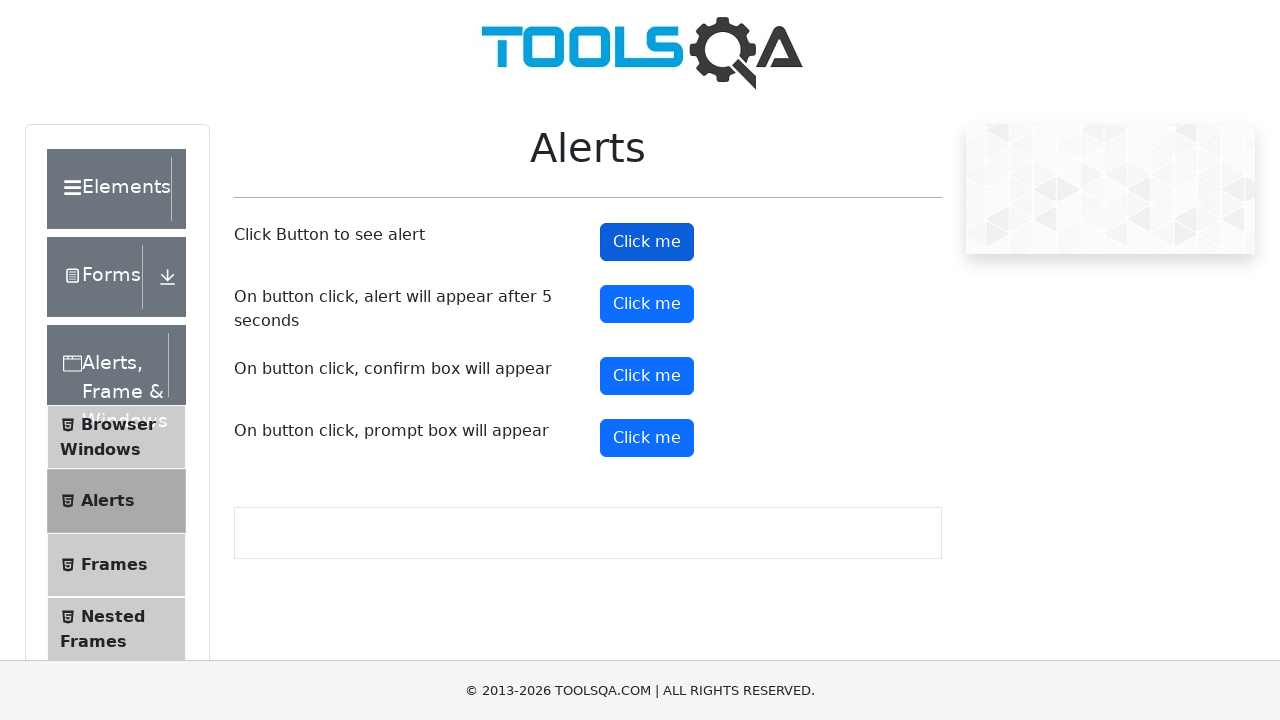